Clicks on the "Website Testing" module using JavaScript click, then scrolls down the page

Starting URL: https://anhtester.com/

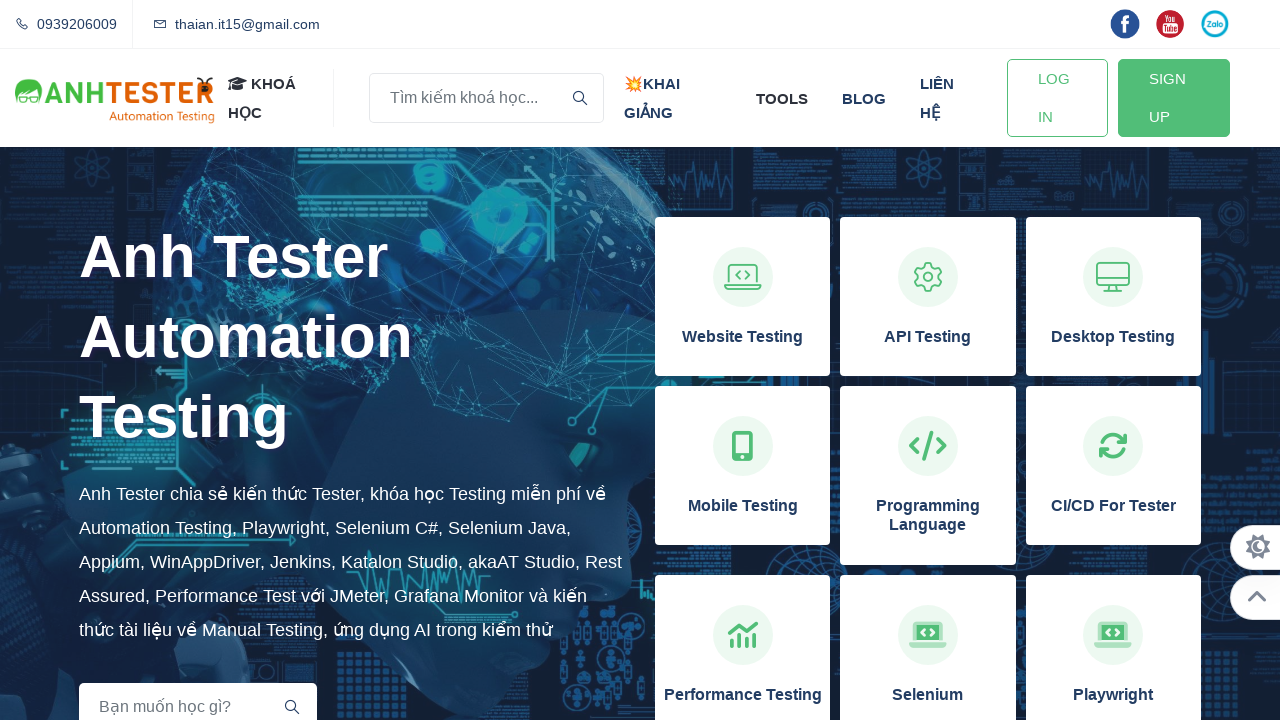

Clicked on 'Website Testing' module using JavaScript click at (743, 337) on xpath=//h3[normalize-space()='Website Testing']
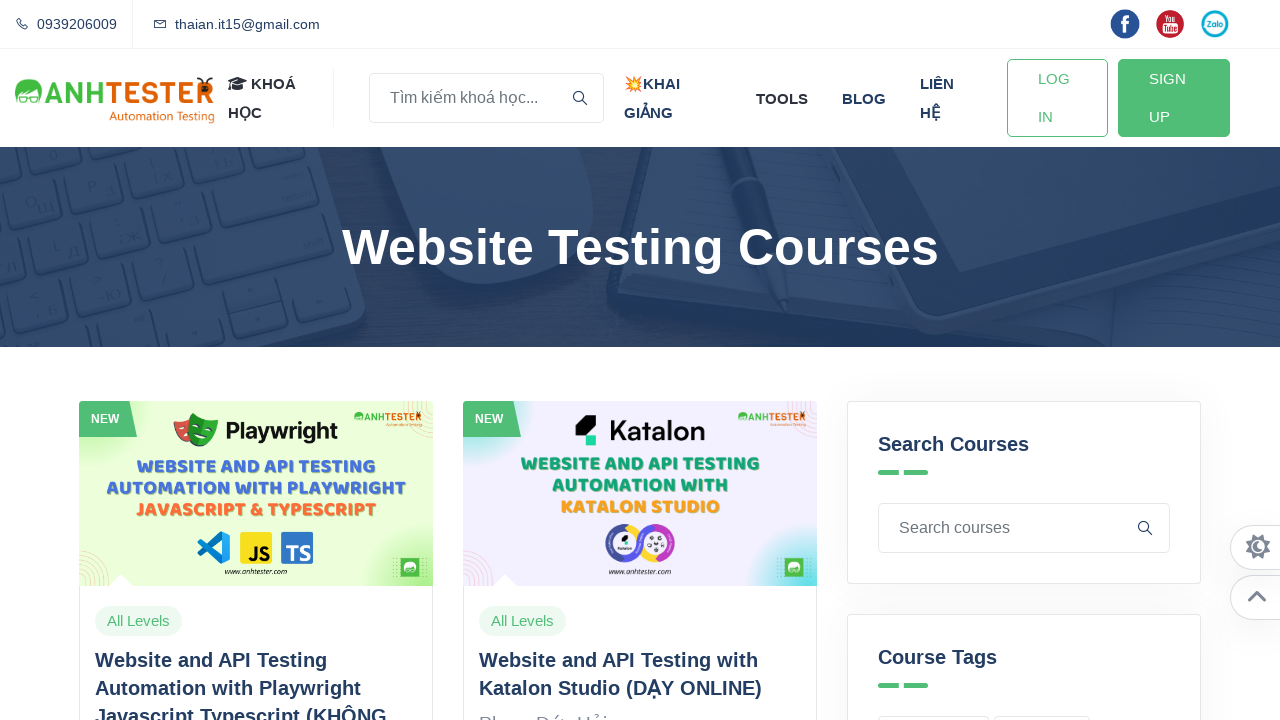

Scrolled down the page by 1000 pixels
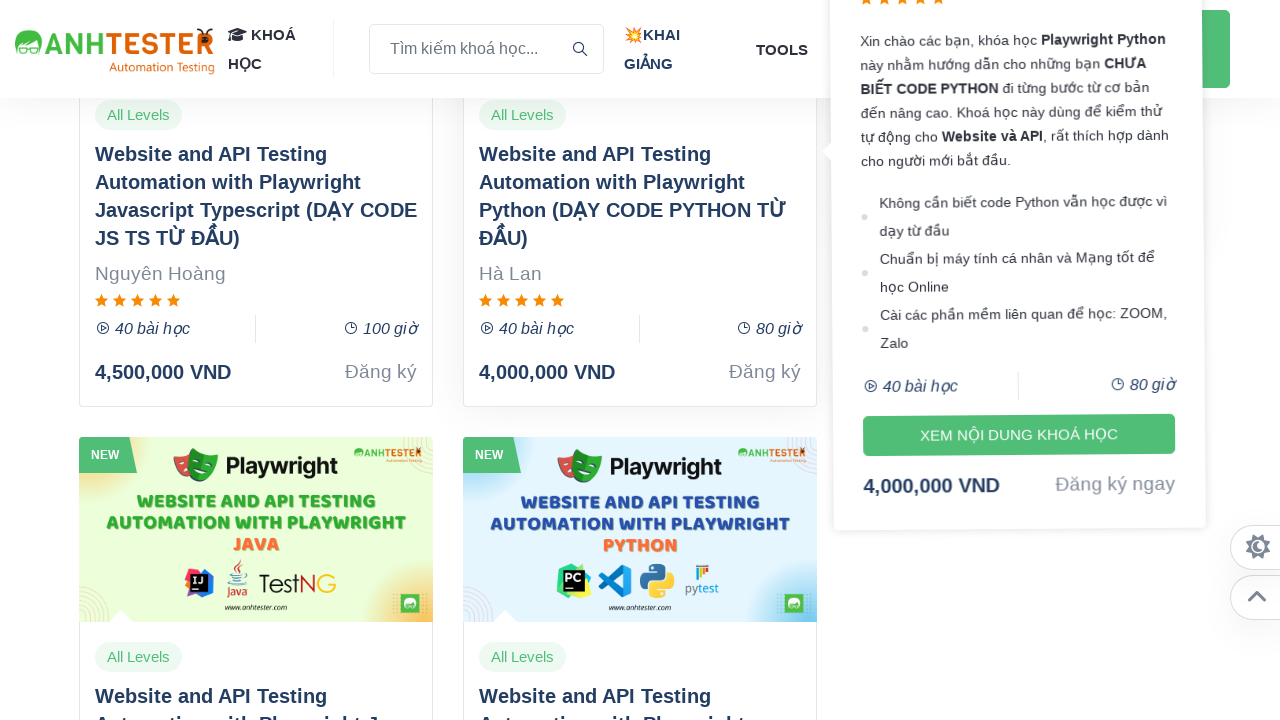

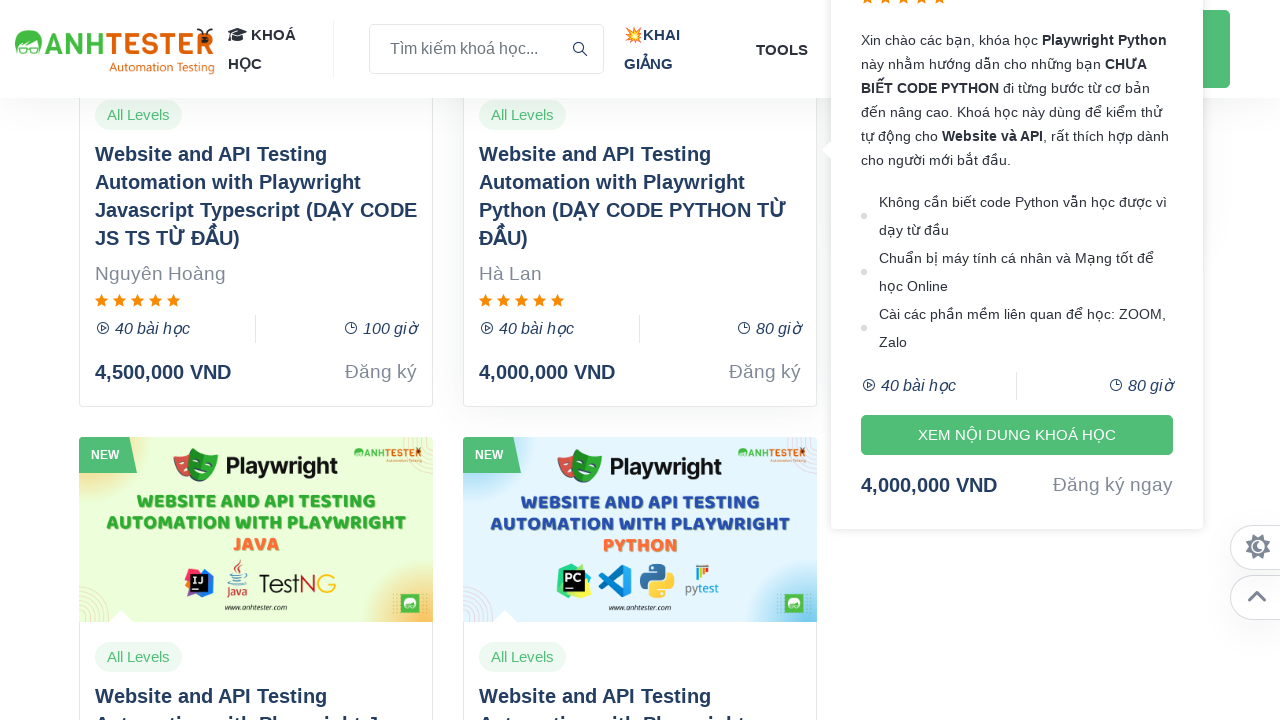